Tests various JavaScript alert types on a demo page: accepts a simple OK alert, cancels an OK/Cancel confirmation alert, and fills text in a prompt alert before accepting it.

Starting URL: http://demo.automationtesting.in/Alerts.html

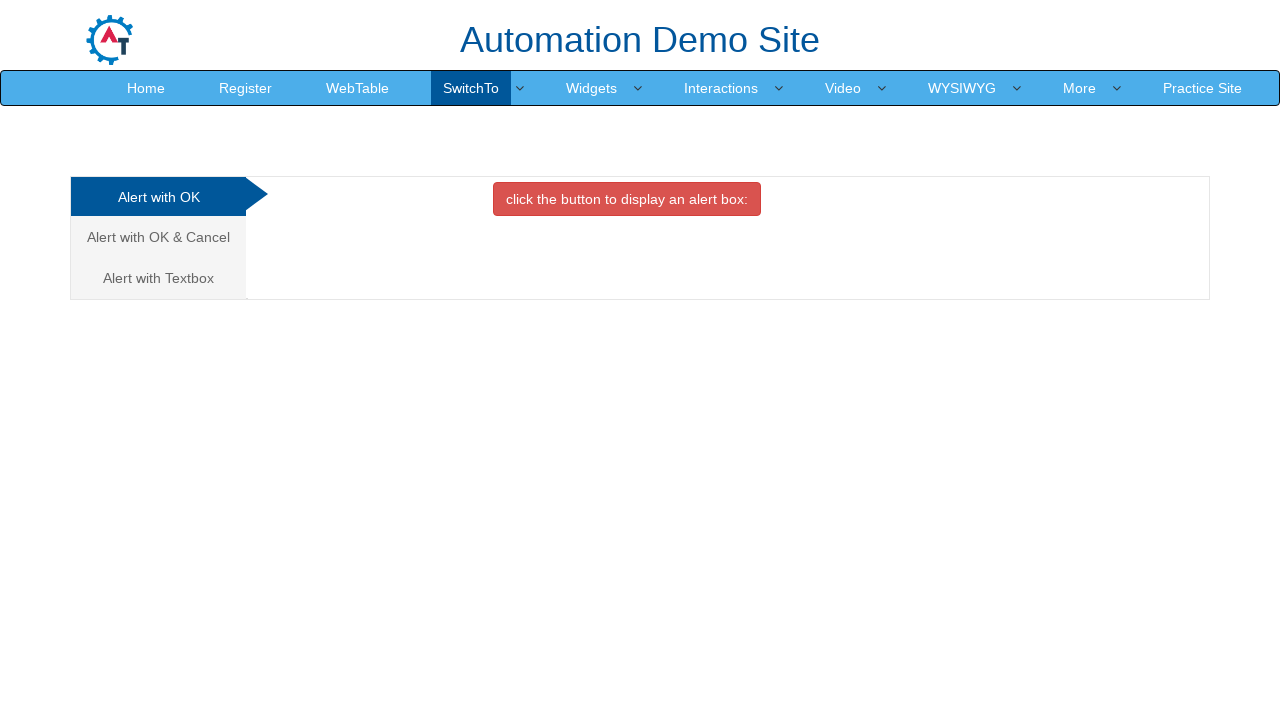

Clicked first alert option tab (Alert with OK) at (158, 197) on .nav-tabs > li > a >> nth=0
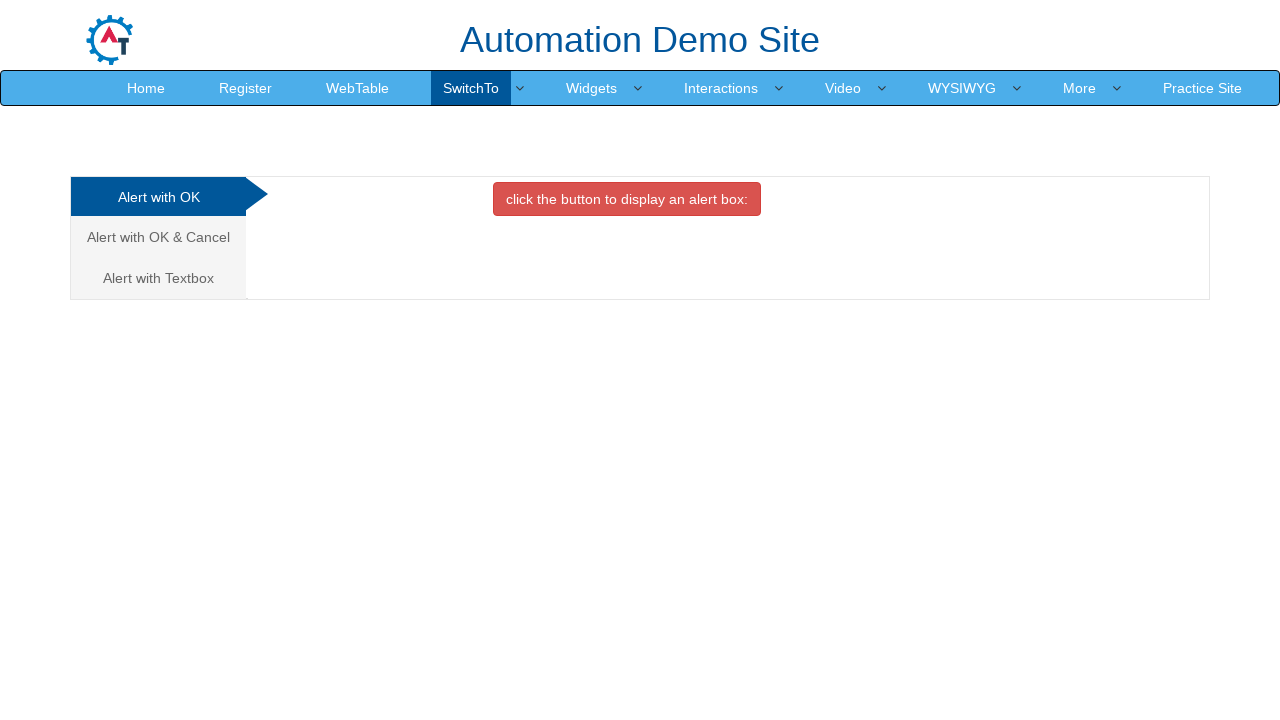

Clicked button to trigger OK alert at (627, 199) on #OKTab > button
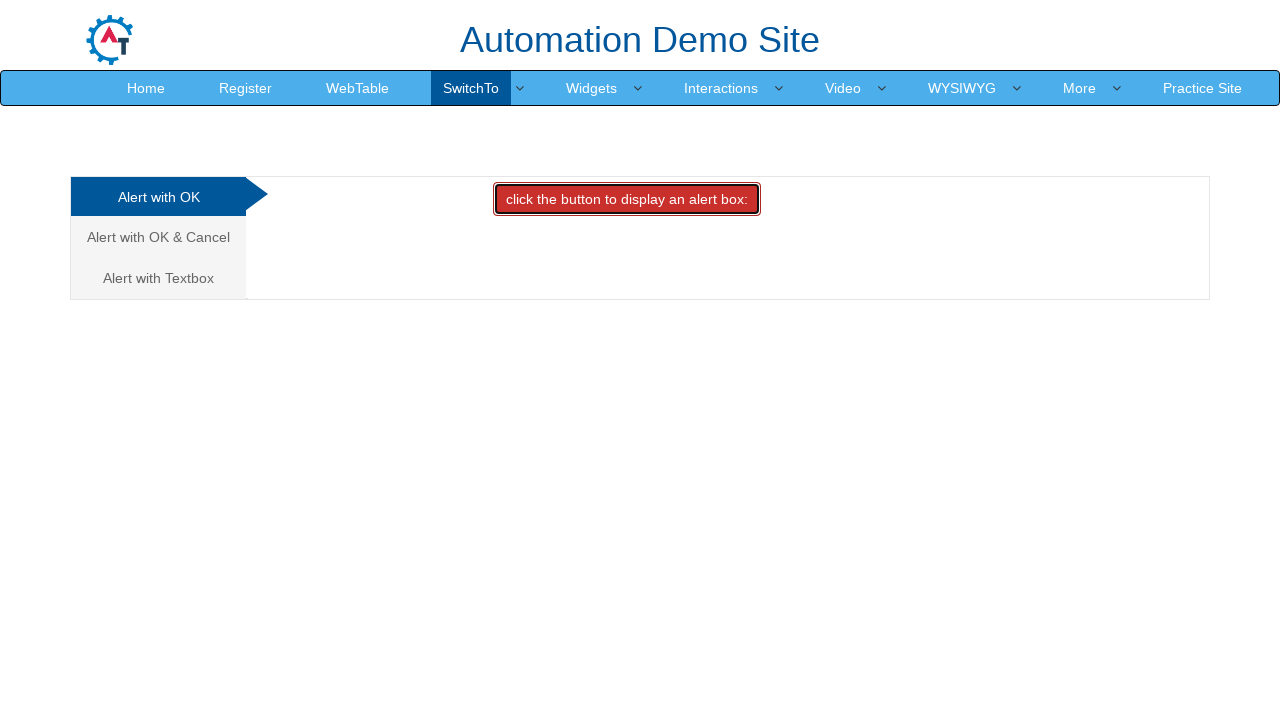

Set up dialog handler to accept OK alert
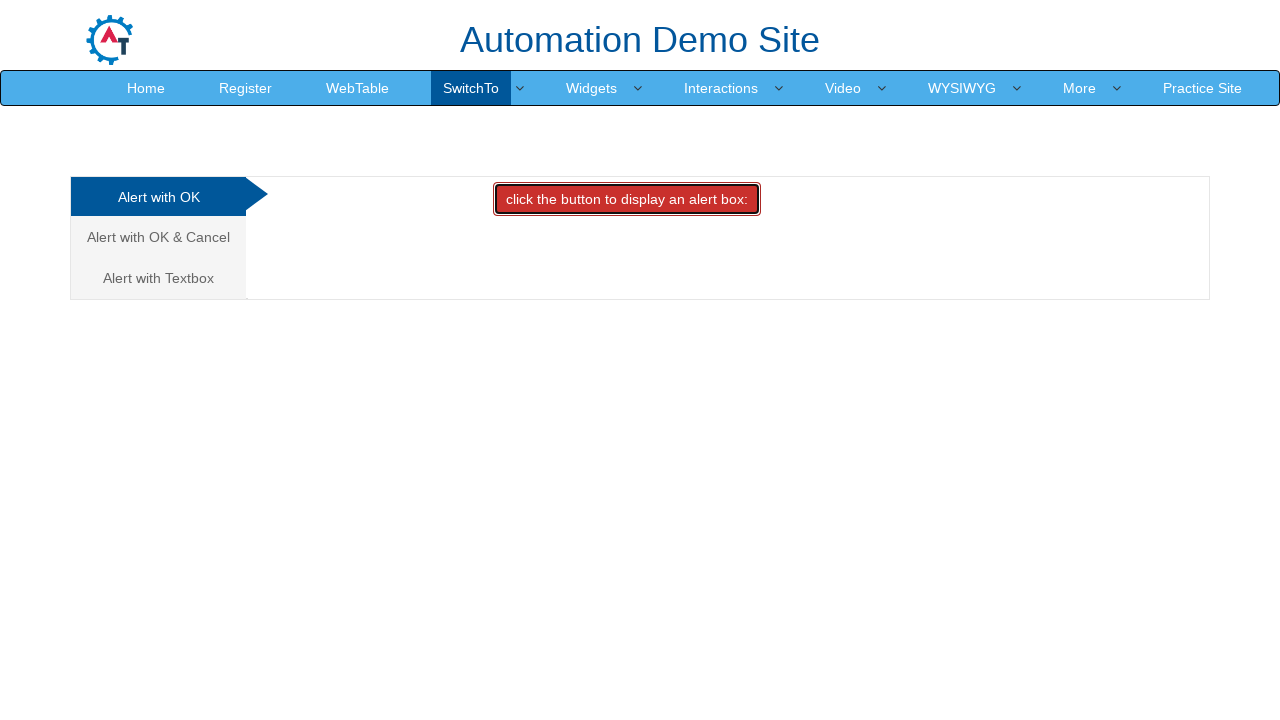

Waited for OK alert to be handled
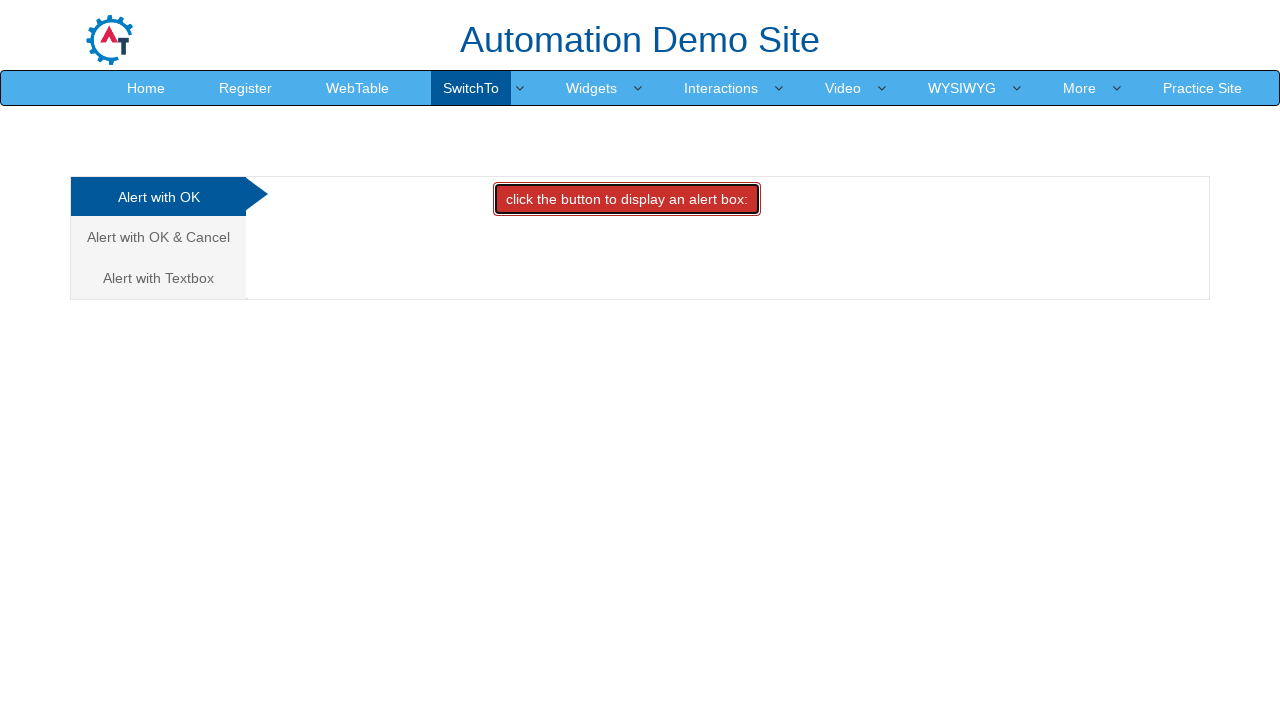

Clicked second alert option tab (Alert with OK & Cancel) at (158, 237) on .nav-tabs > li > a >> nth=1
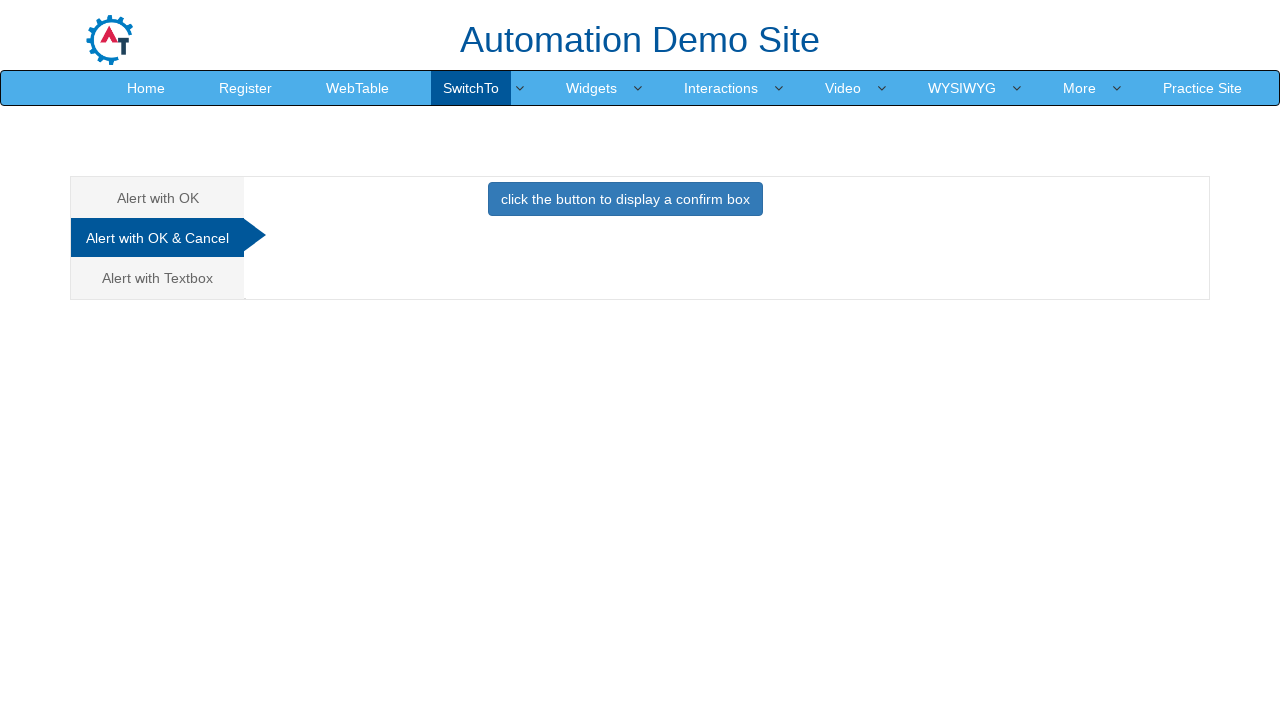

Clicked button to trigger OK/Cancel alert at (625, 199) on #CancelTab > button
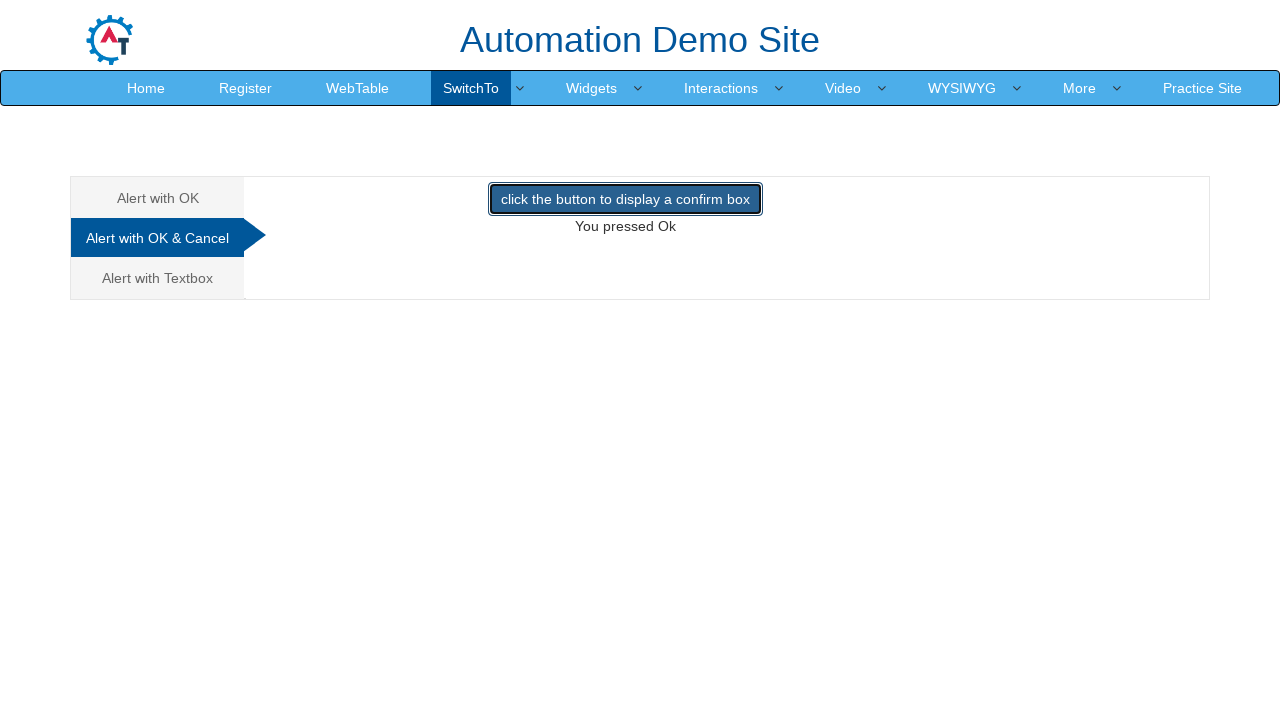

Set up dialog handler to dismiss OK/Cancel alert
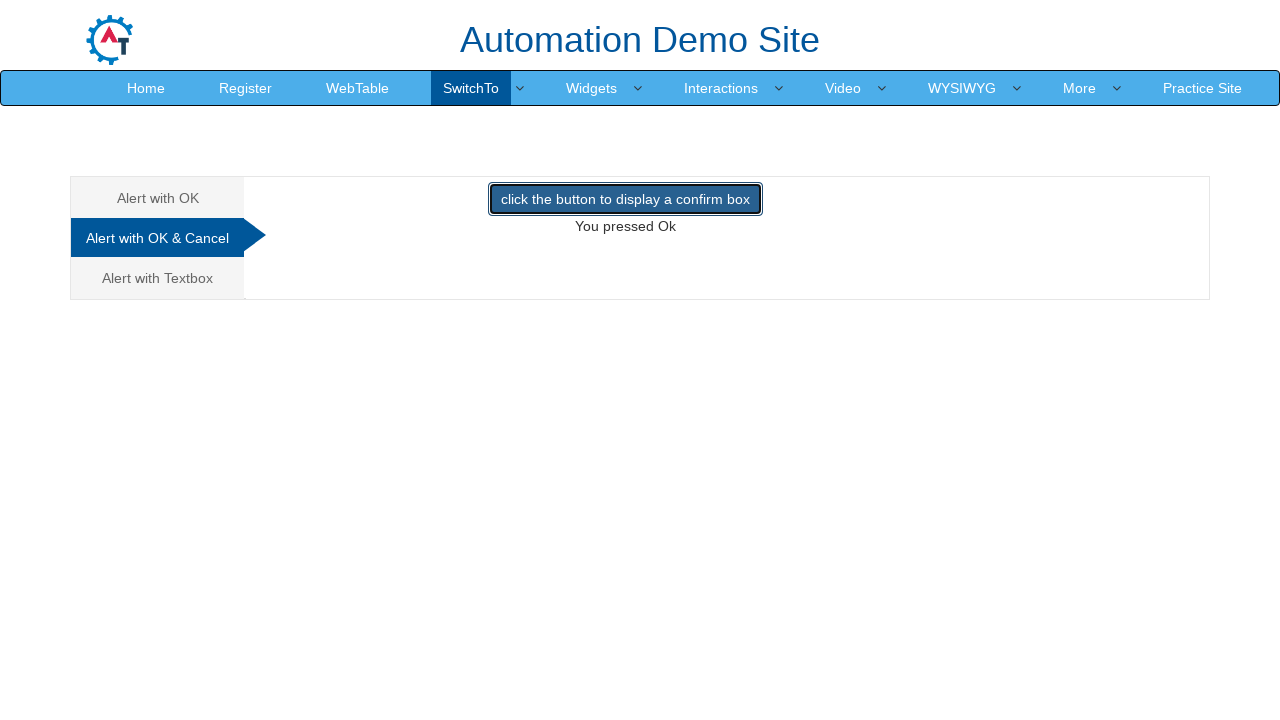

Waited for OK/Cancel alert to be handled
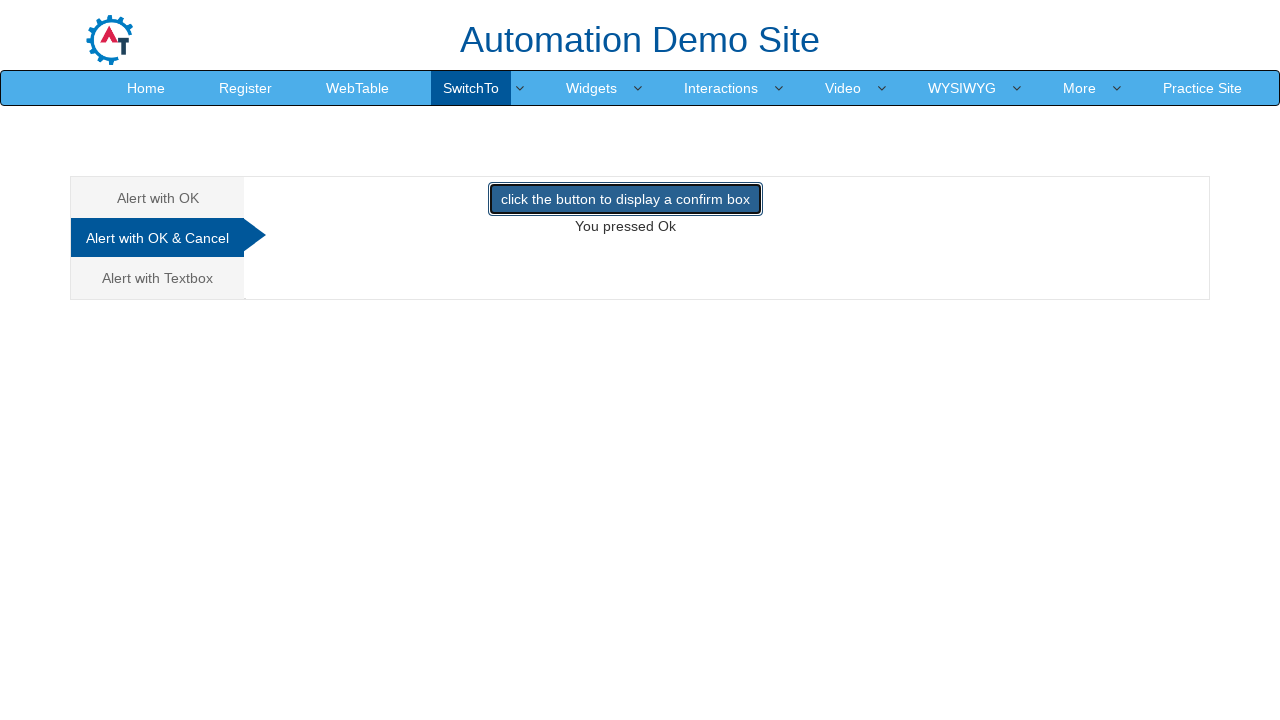

Clicked third alert option tab (Alert with Textbox) at (158, 278) on .nav-tabs > li > a >> nth=2
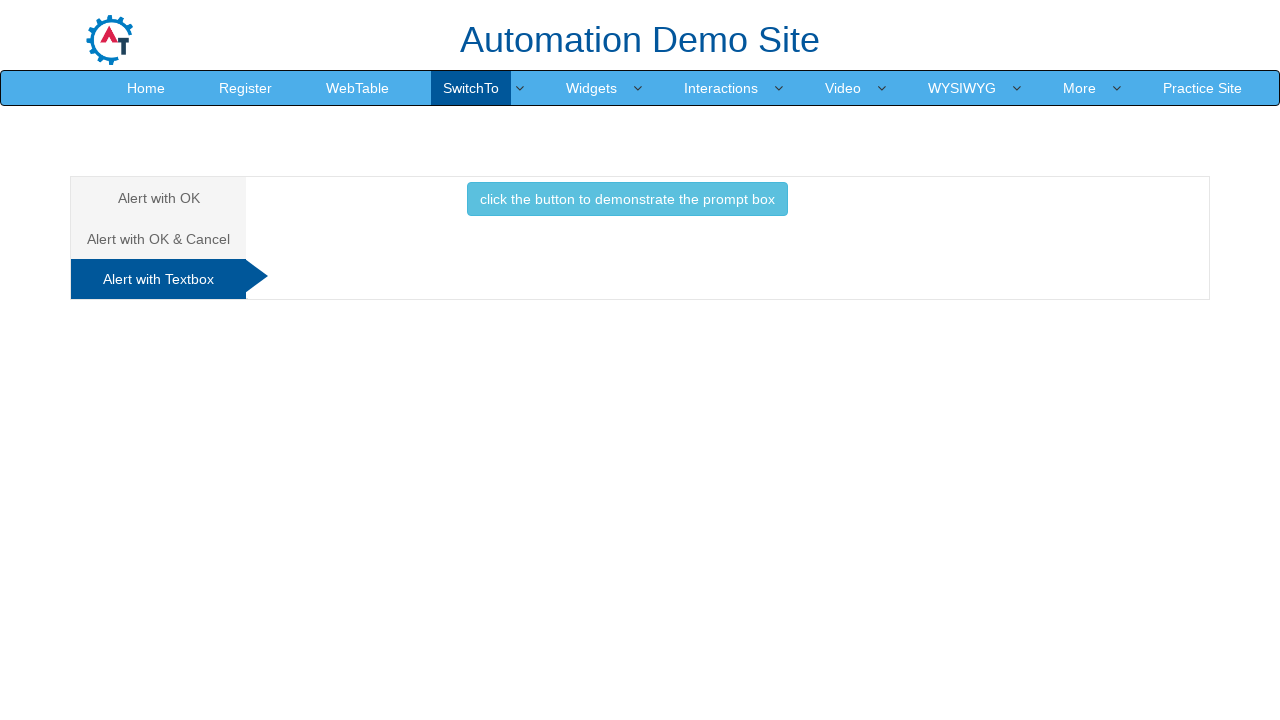

Clicked button to trigger prompt alert at (627, 199) on #Textbox > button
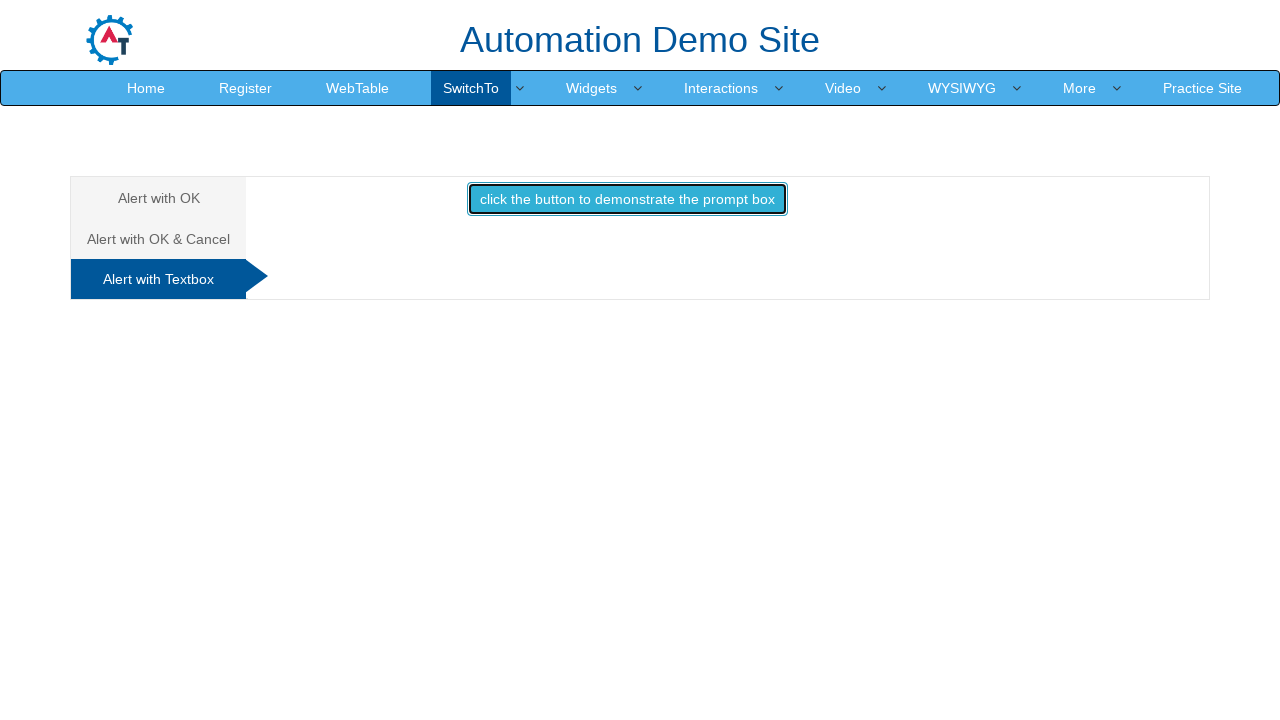

Set up dialog handler to fill prompt alert with 'TestInput2024' and accept
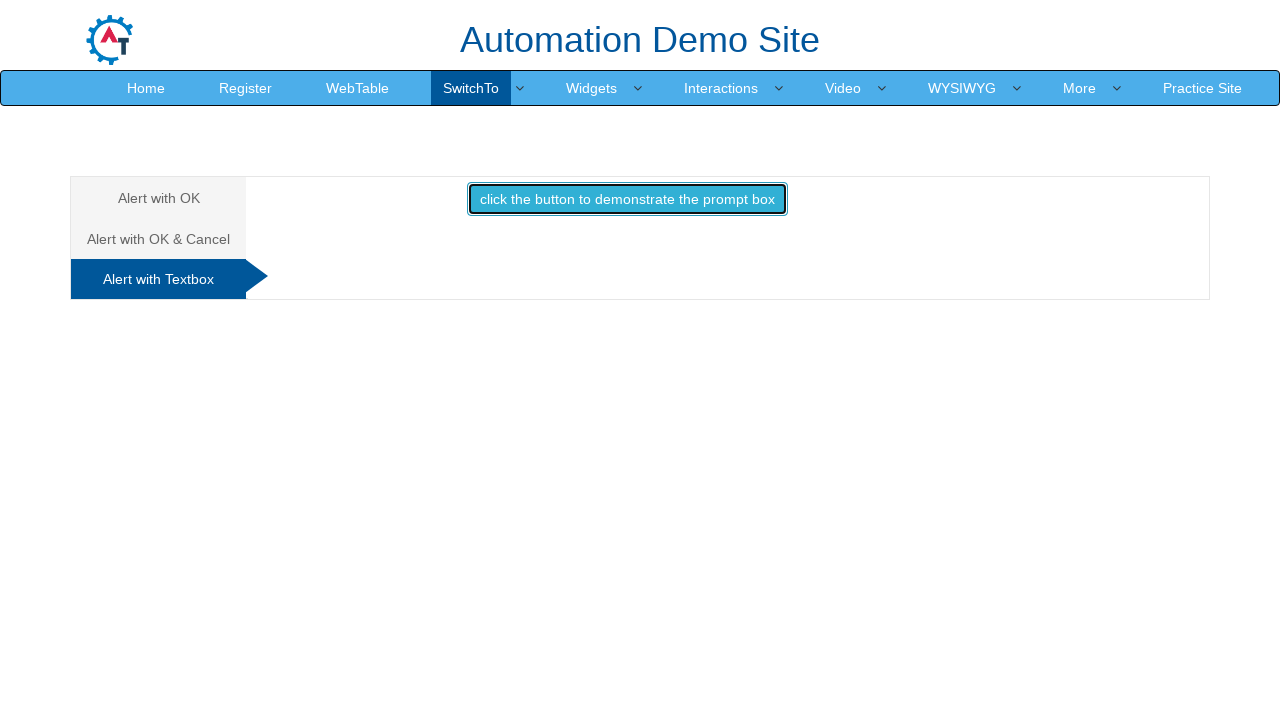

Waited for prompt alert to be handled
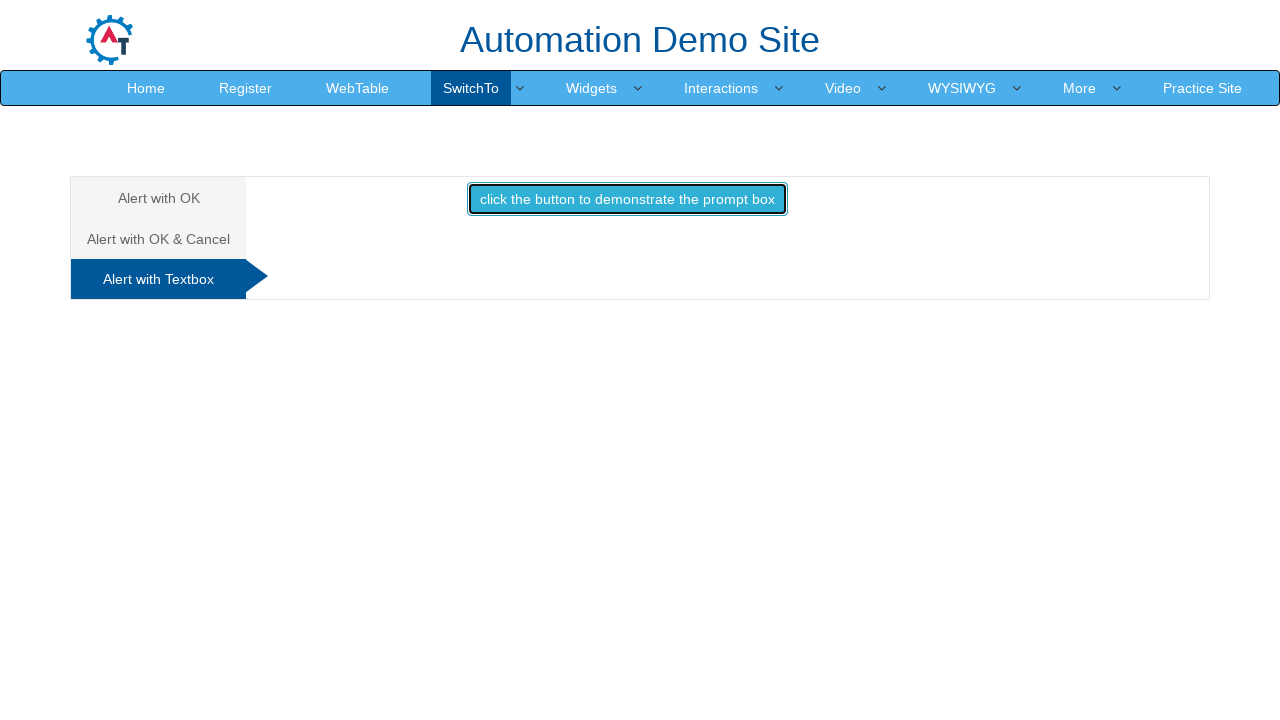

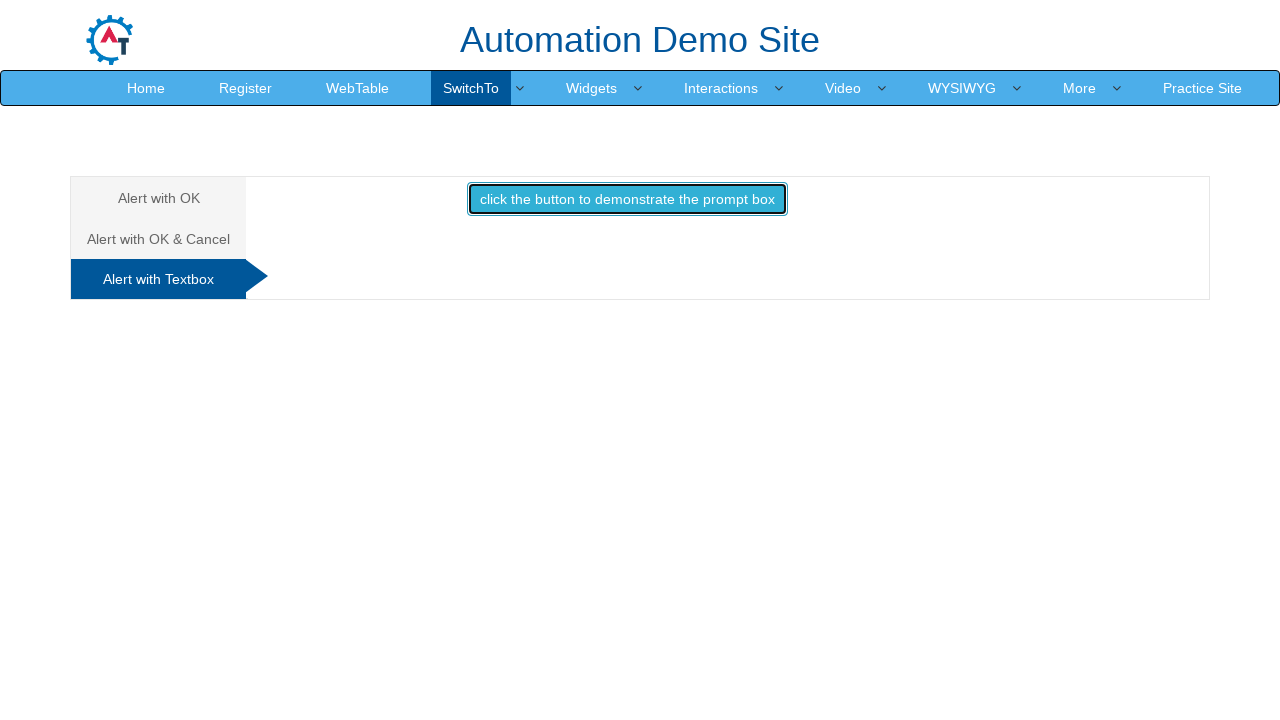